Tests a registration form by filling out all fields including personal information, contact details, gender, hobbies, languages, skills, country selection, date of birth, and password, then submitting the form.

Starting URL: http://demo.automationtesting.in/Register.html

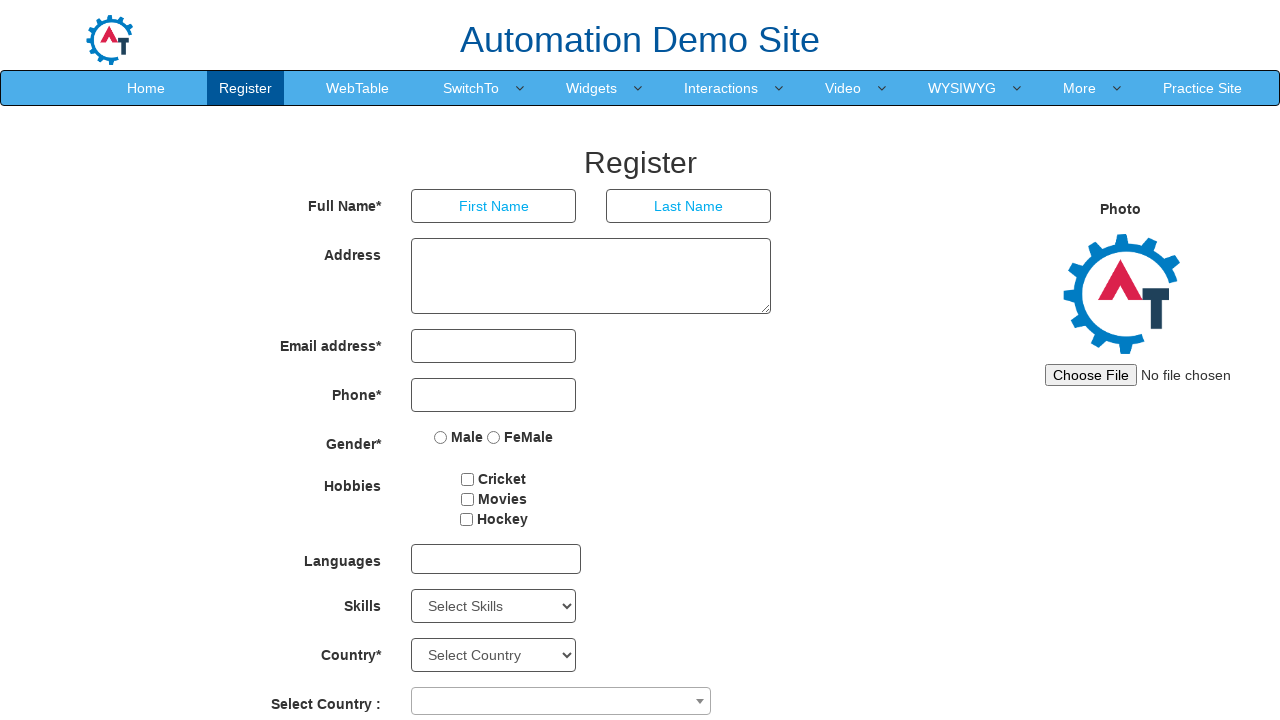

Filled first name field with 'Maria' on //*[@id='basicBootstrapForm']/div[1]/div[1]/input
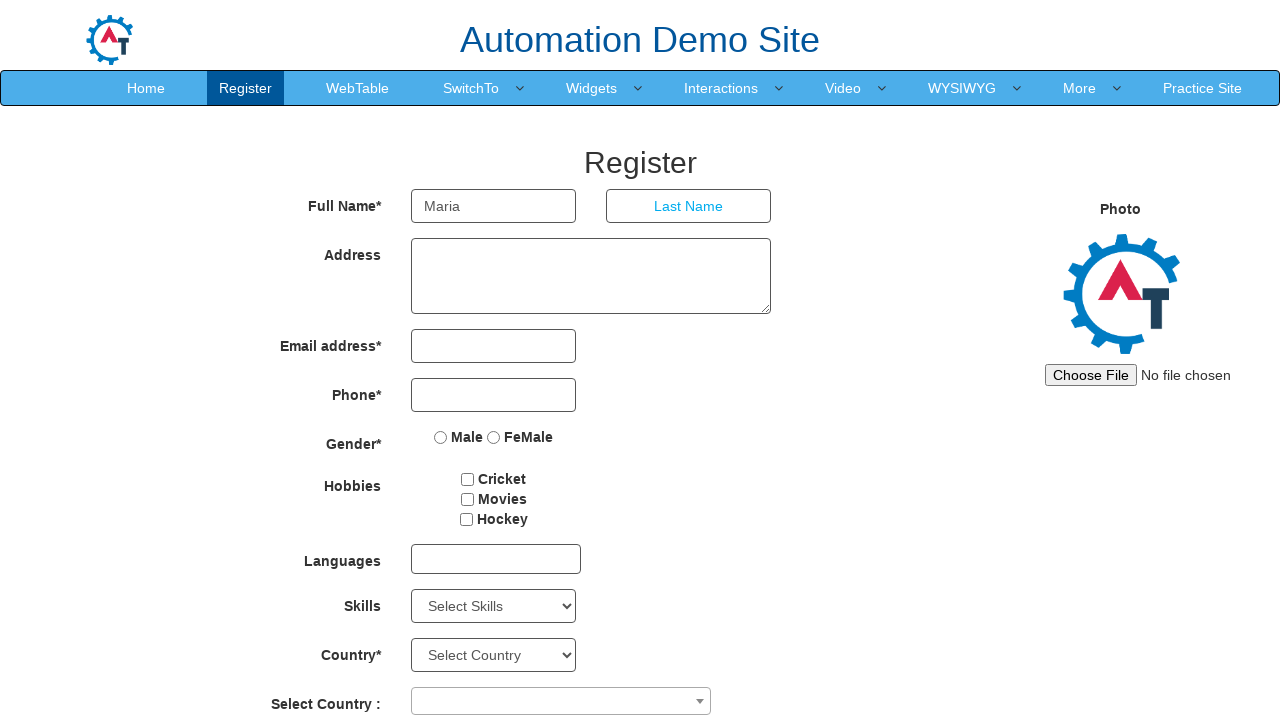

Filled last name field with 'Santos' on //*[@id='basicBootstrapForm']/div[1]/div[2]/input
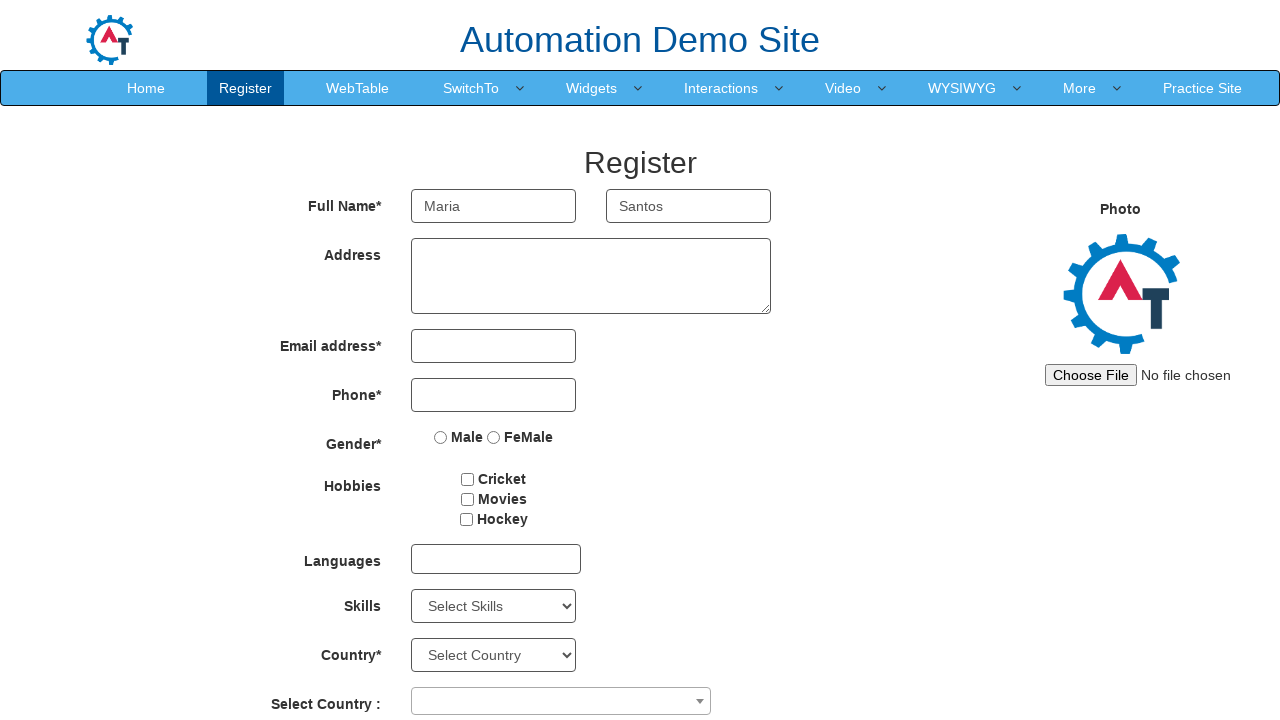

Filled address field with '123 Main Street, São Paulo' on //*[@id='basicBootstrapForm']/div[2]/div/textarea
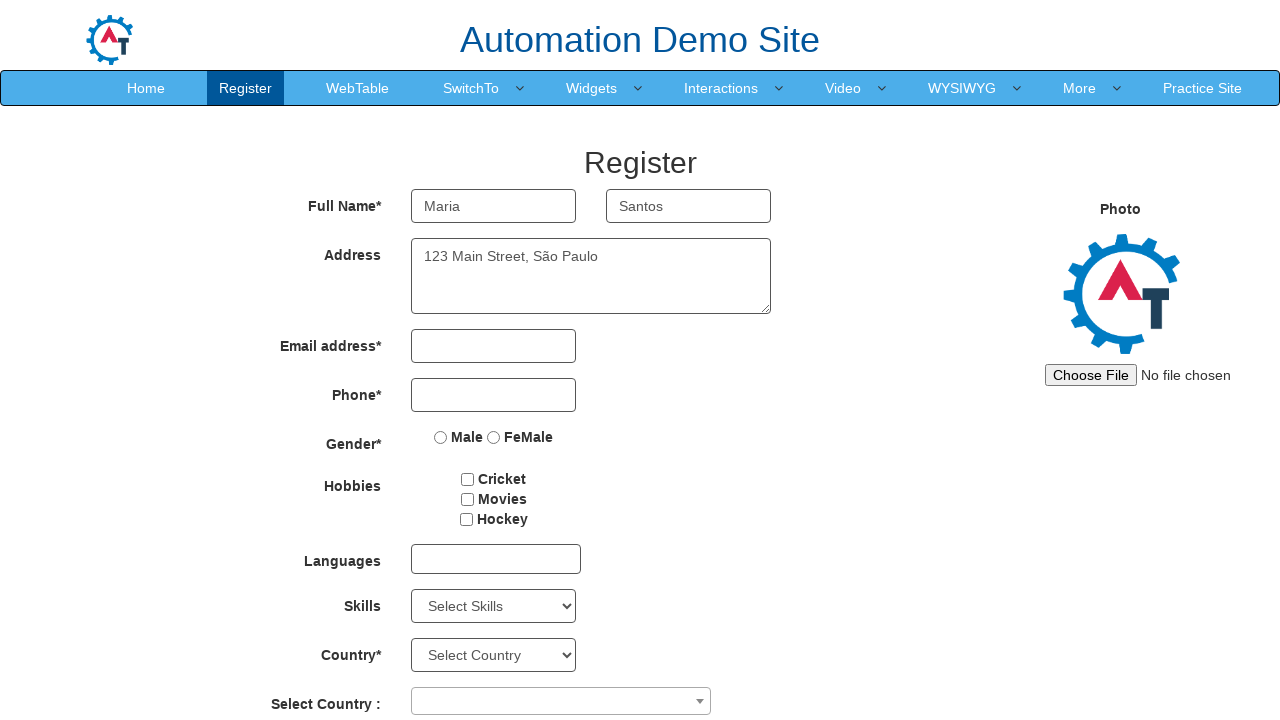

Filled email field with 'maria.santos@example.com' on #eid input
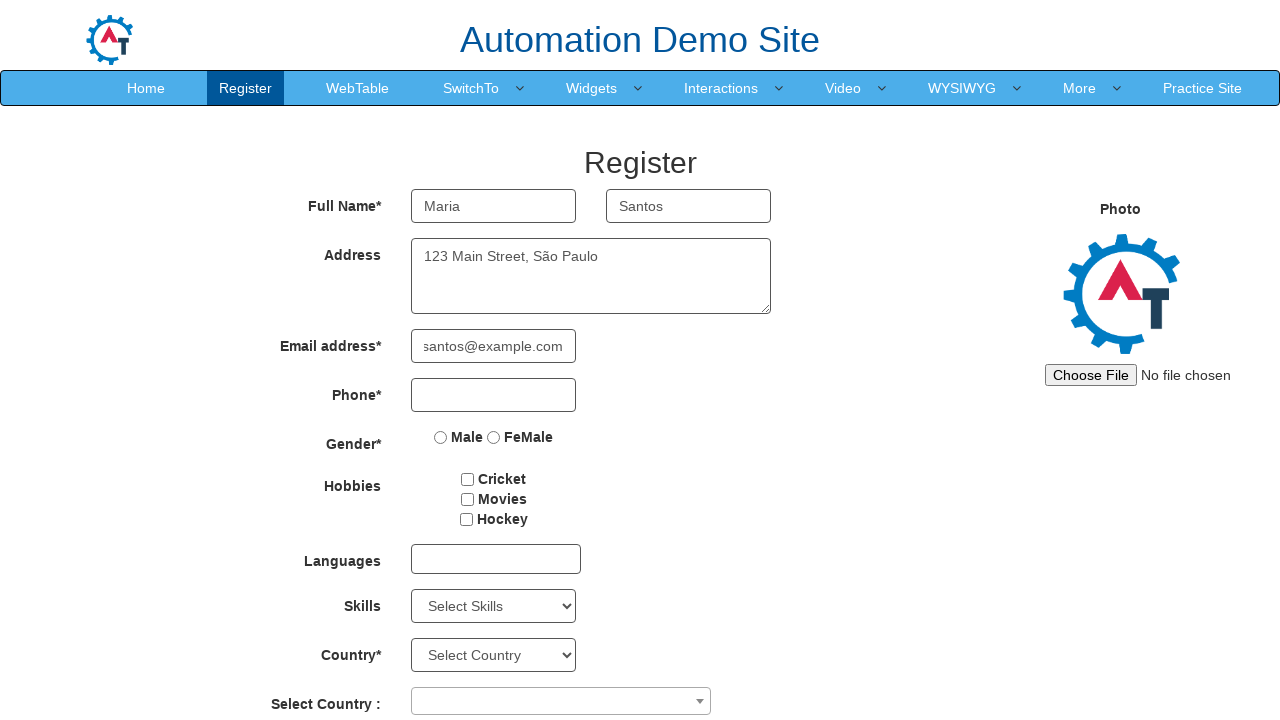

Filled phone number field with '1199887766' on //*[@id='basicBootstrapForm']/div[4]/div/input
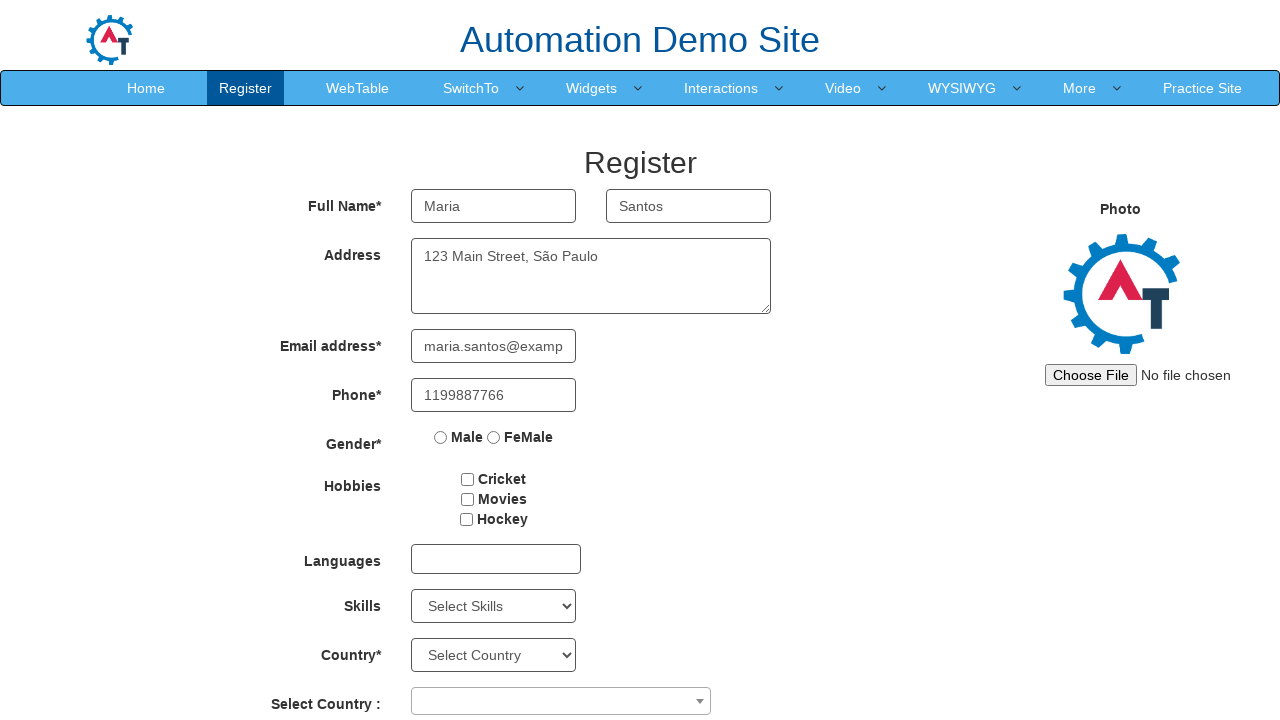

Selected Male gender option at (441, 437) on xpath=//*[@id='basicBootstrapForm']/div[5]/div/label[1]/input
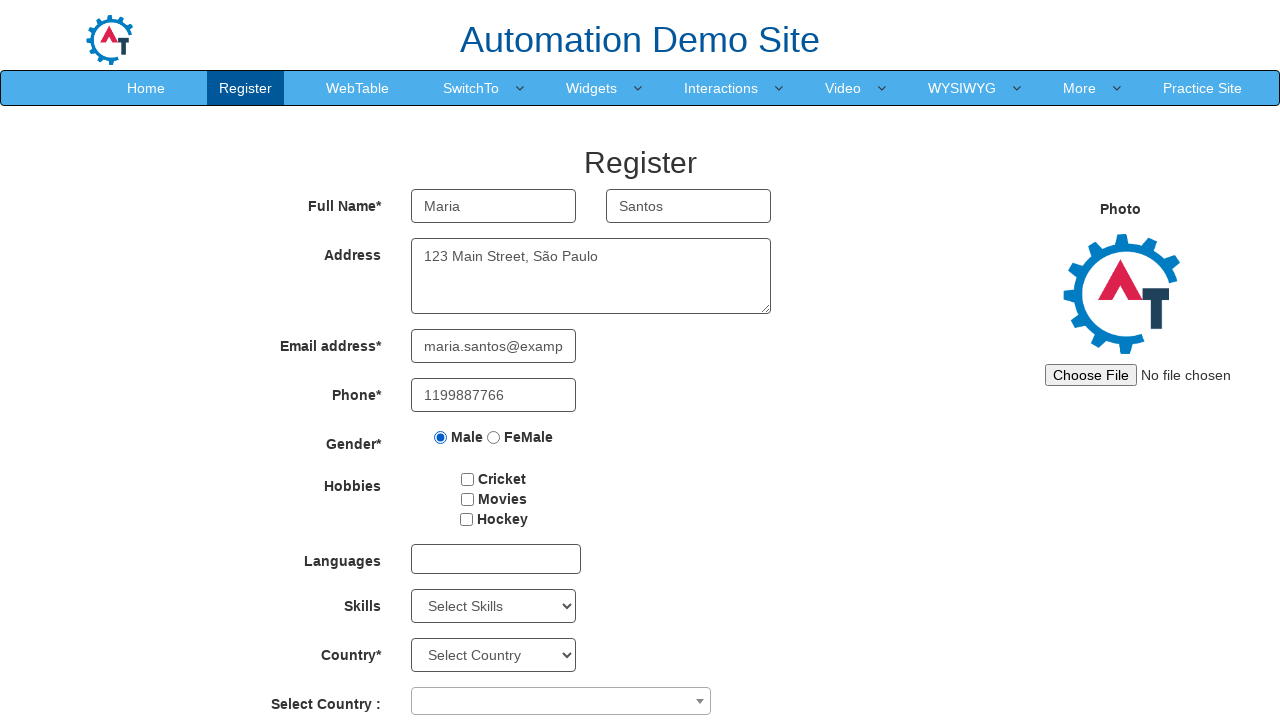

Selected Movies hobby checkbox at (467, 499) on #checkbox2
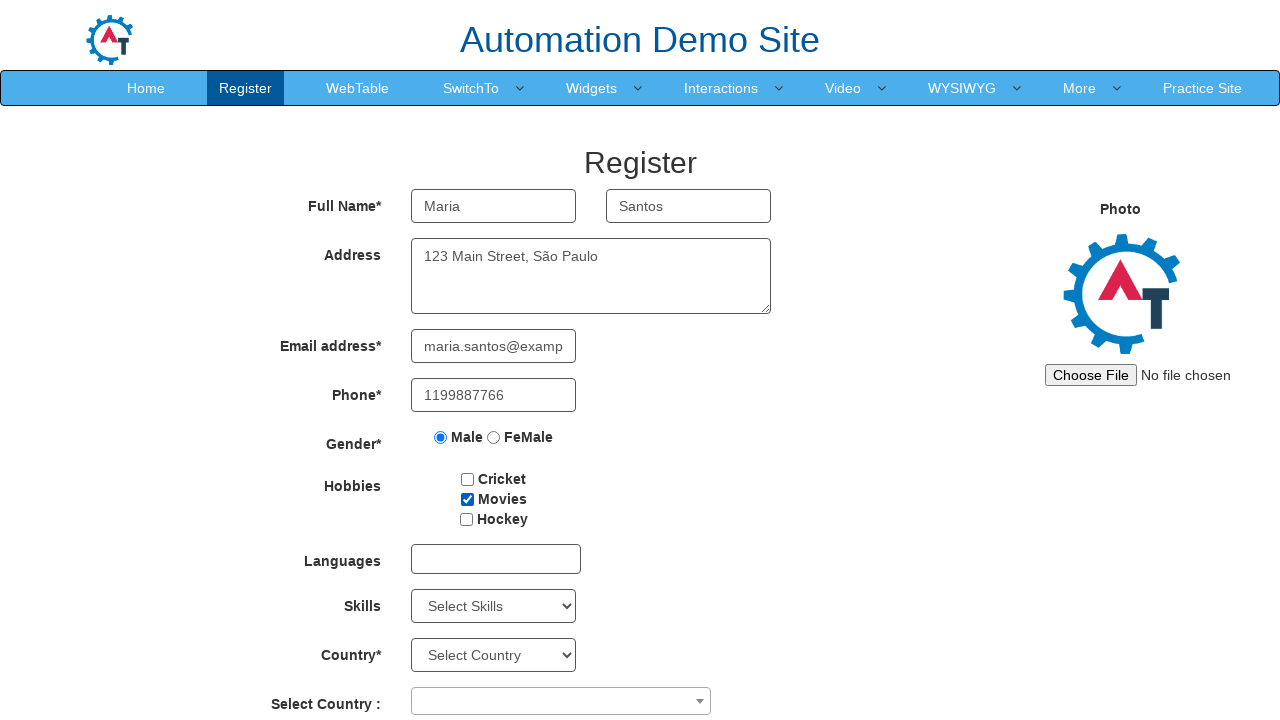

Clicked on languages multi-select dropdown at (496, 559) on #msdd
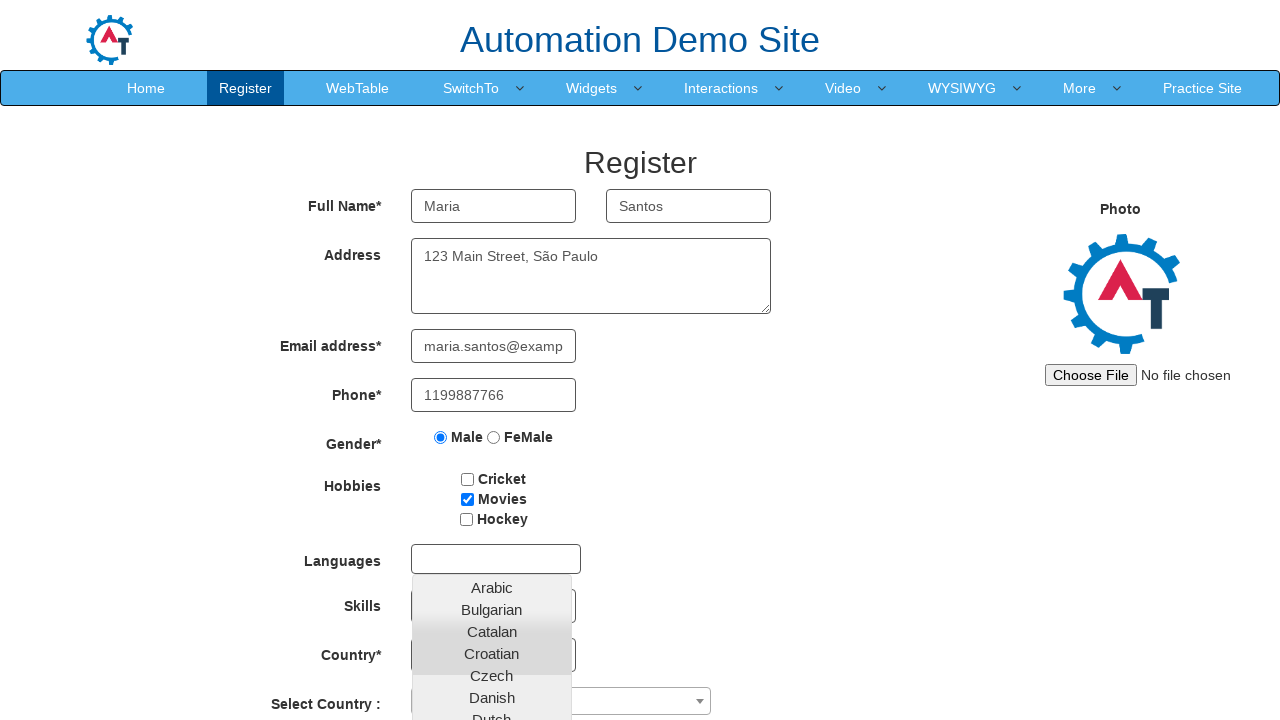

Selected language option from dropdown at (492, 688) on xpath=//*[@id='basicBootstrapForm']/div[7]/div/multi-select/div[2]/ul/li[29]/a
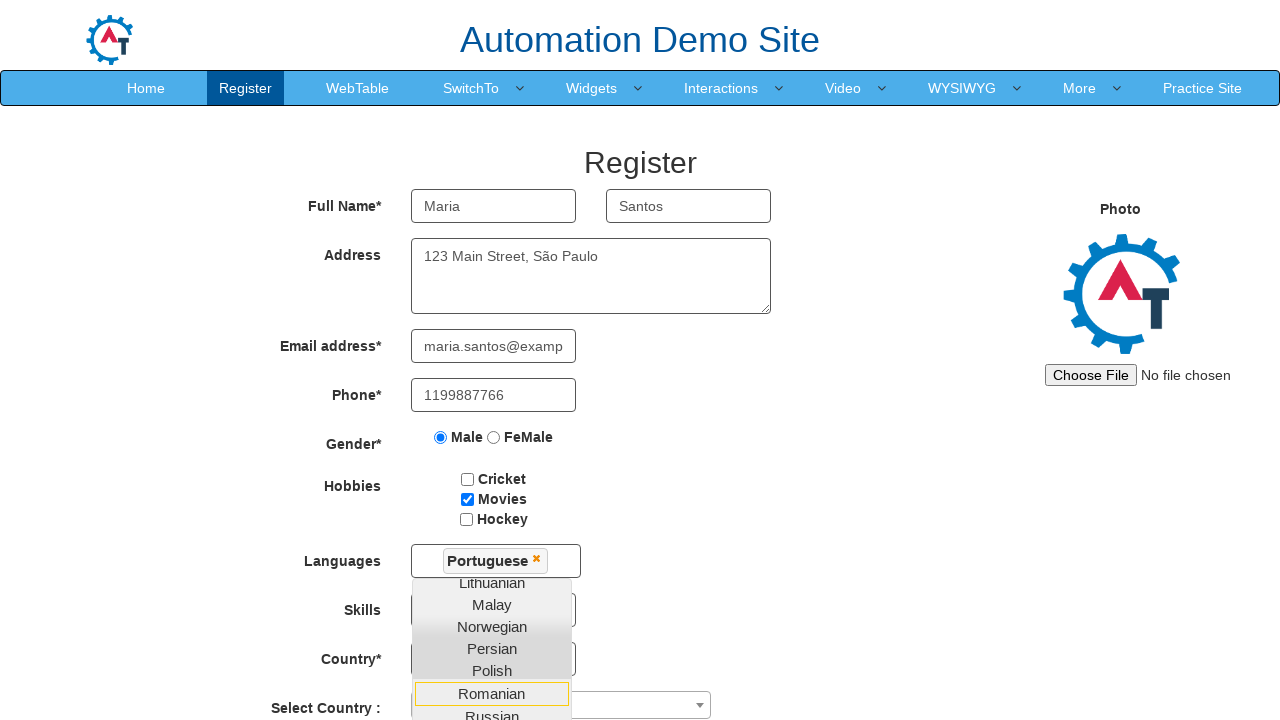

Selected HTML from skills dropdown on #Skills
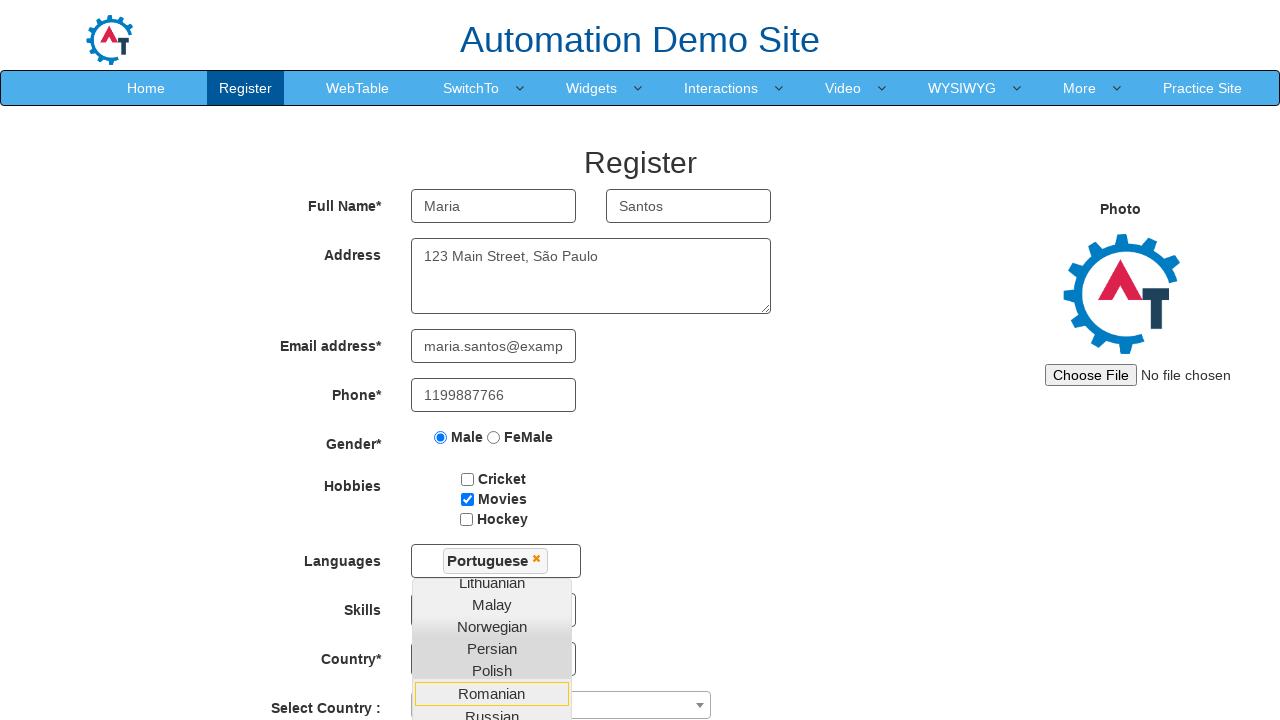

Selected 'Select Country' from first country dropdown on #countries
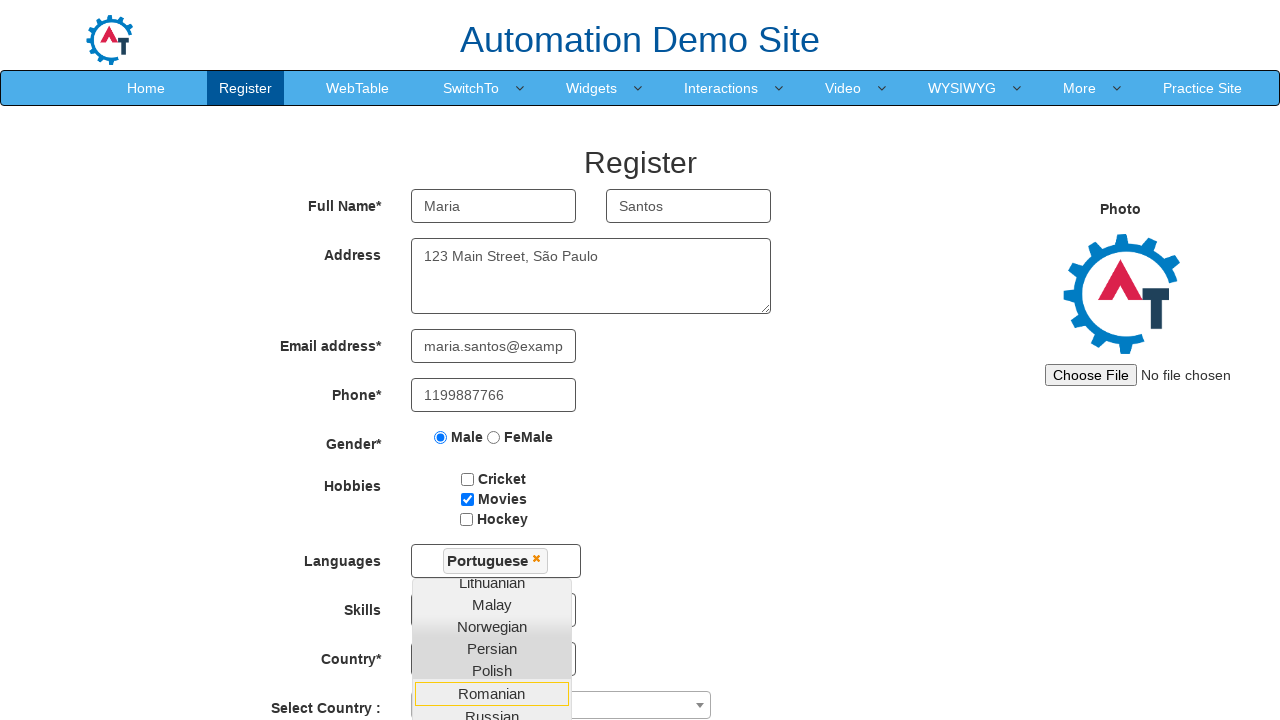

Selected Japan from second country dropdown on #country
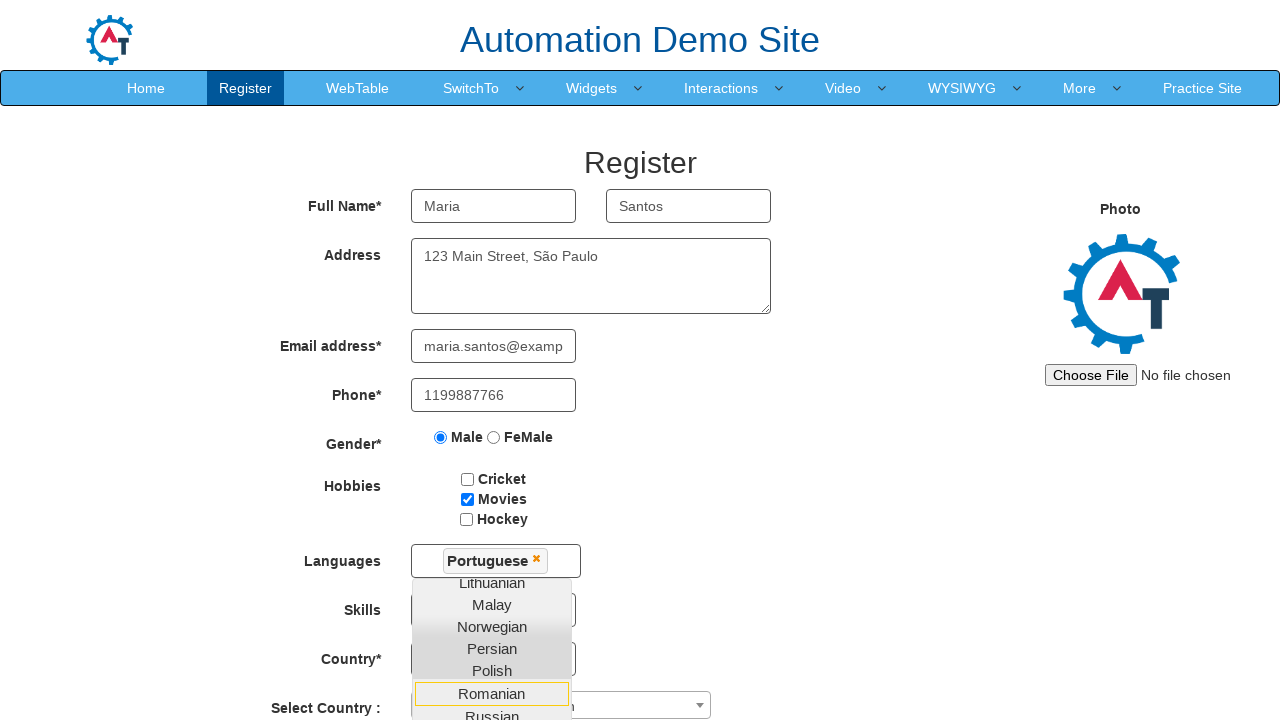

Selected 1994 as birth year on #yearbox
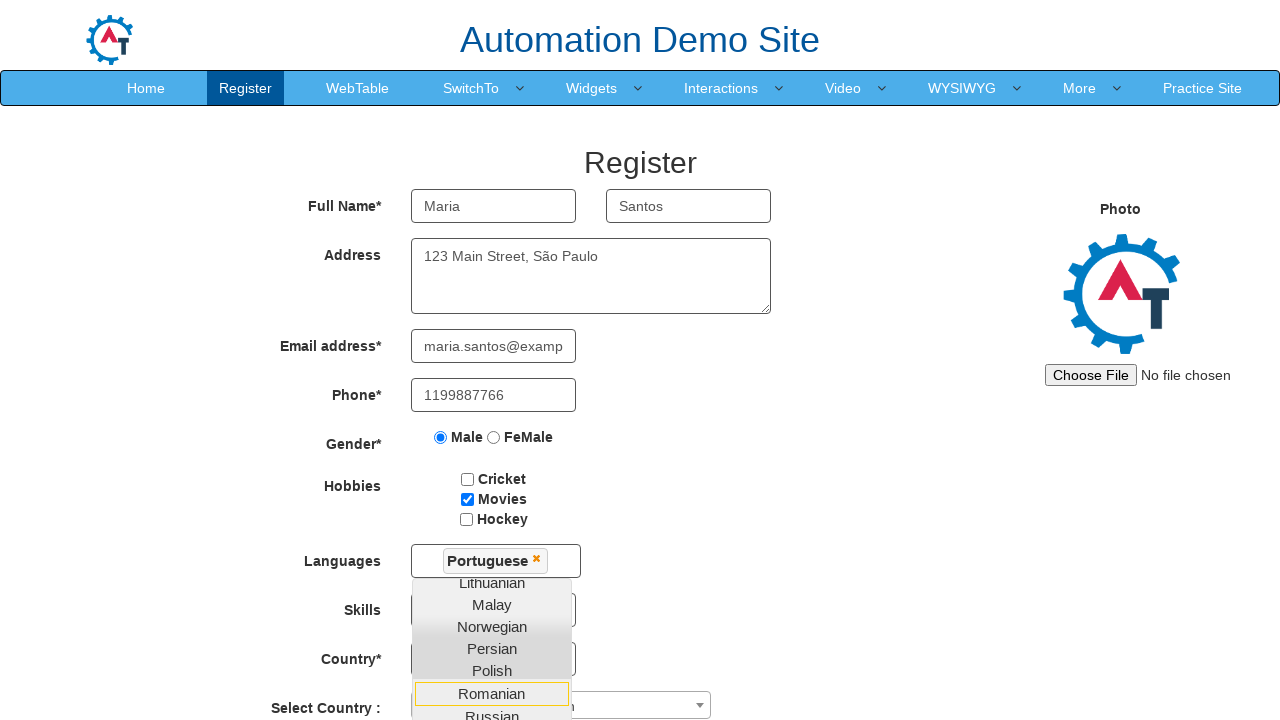

Selected August as birth month on //*[@id='basicBootstrapForm']/div[11]/div[2]/select
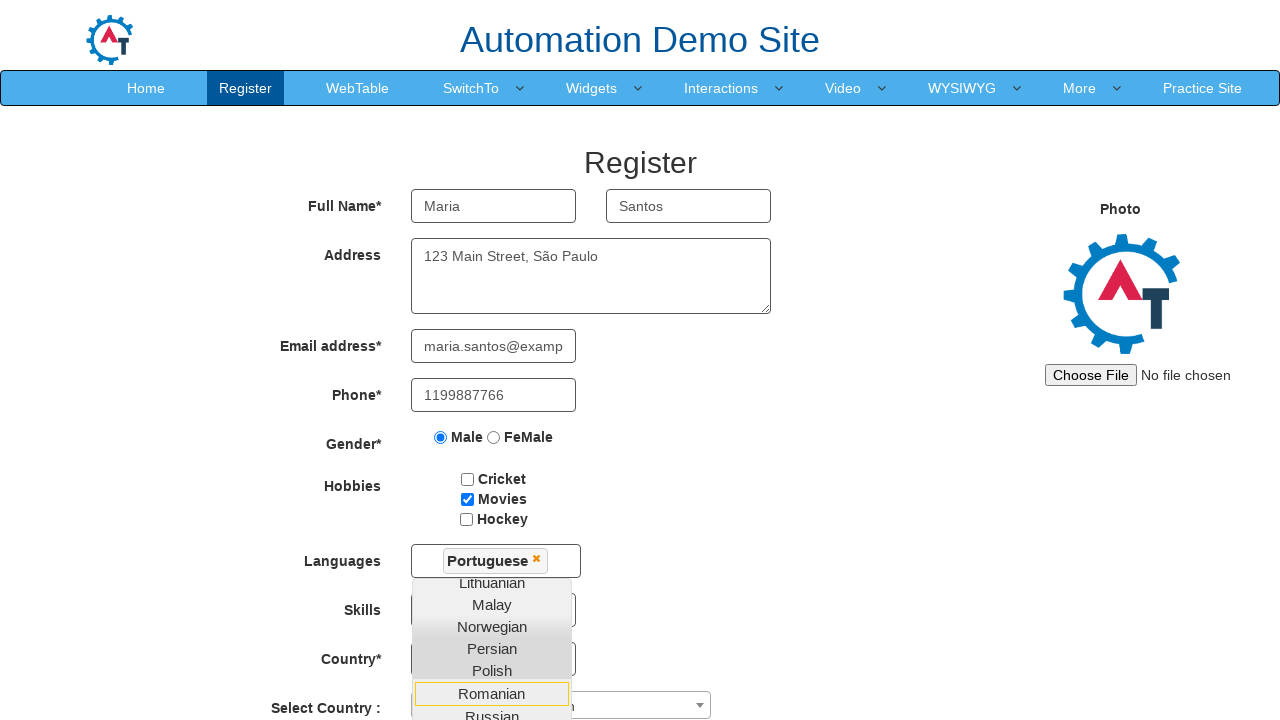

Selected 25 as birth day on #daybox
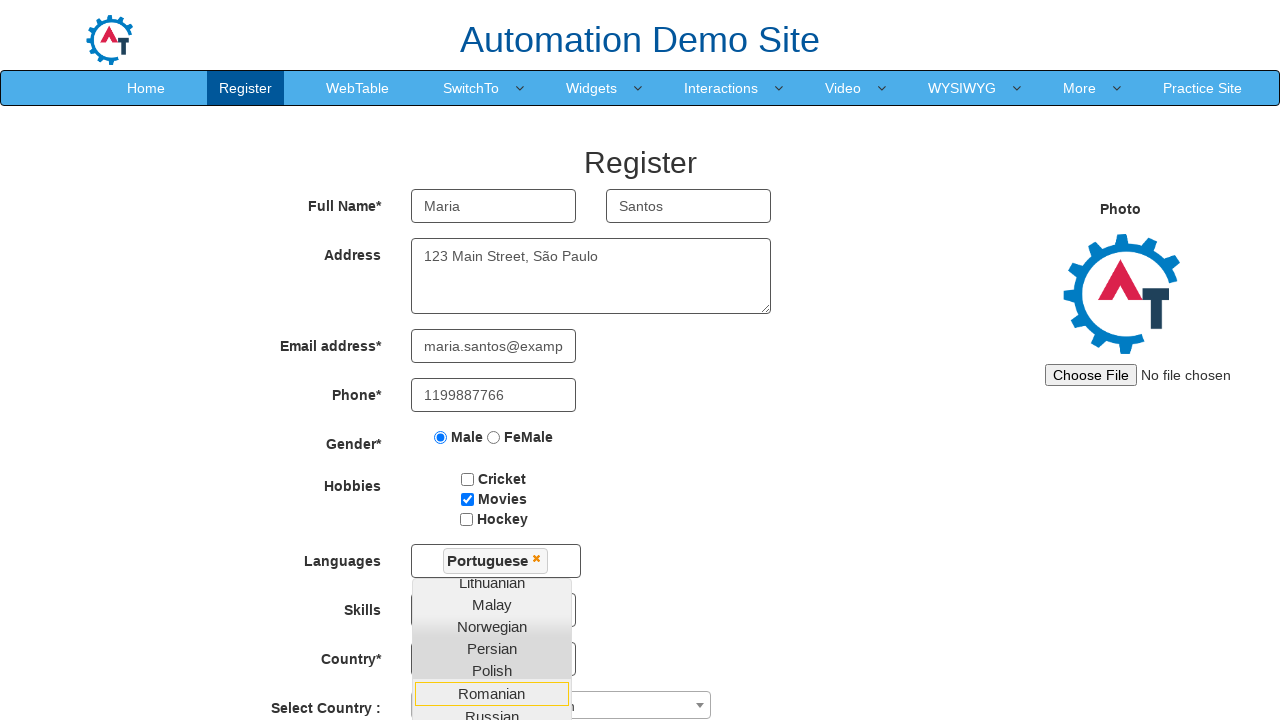

Filled password field with 'SecurePass789' on #firstpassword
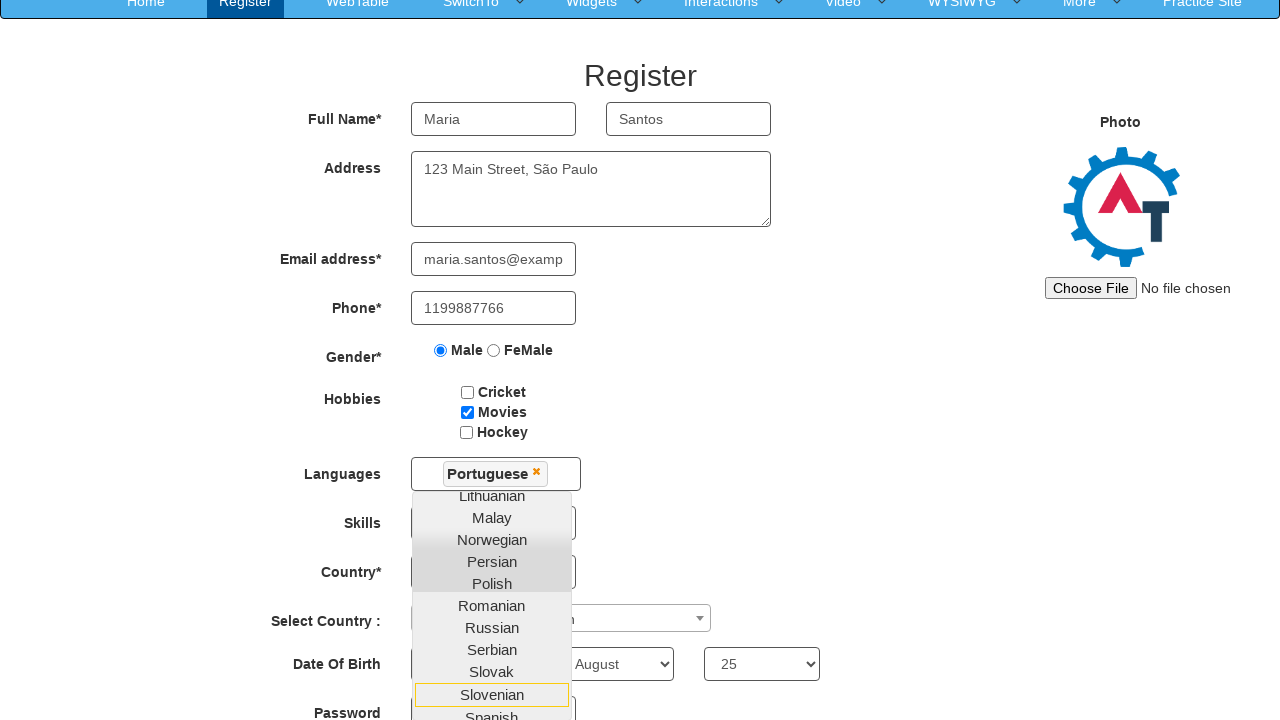

Confirmed password with 'SecurePass789' on #secondpassword
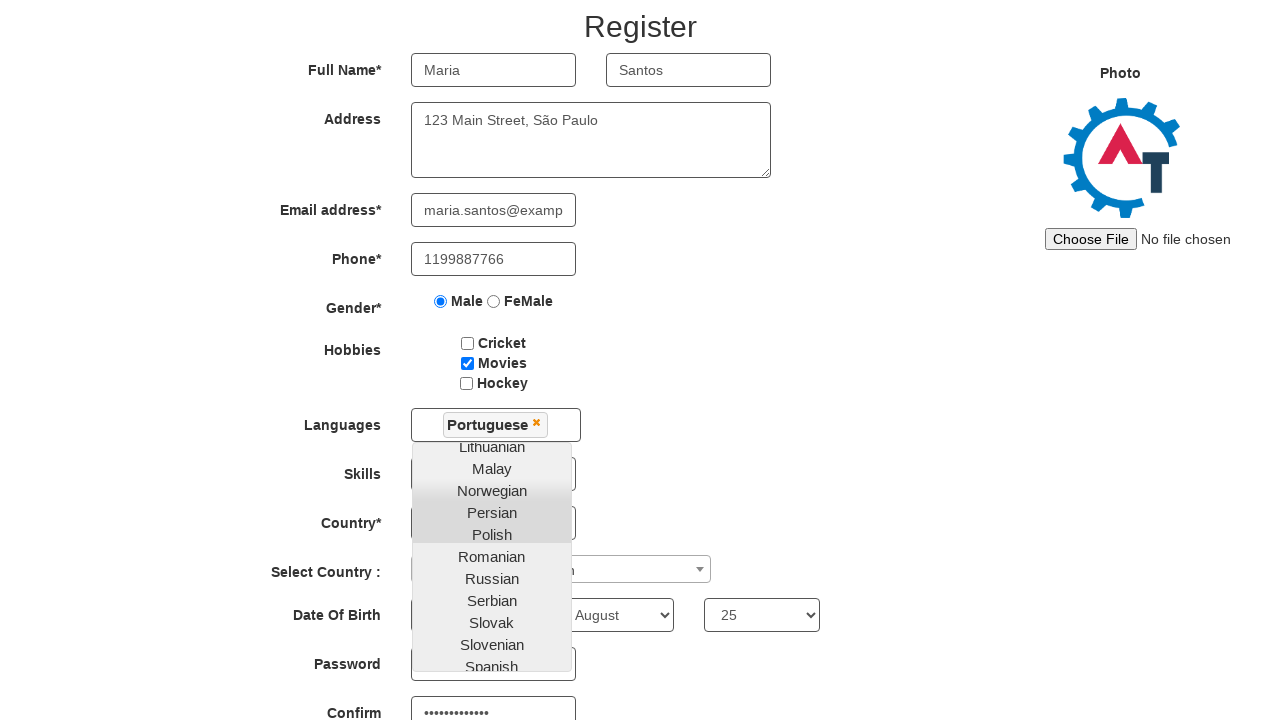

Clicked submit button to complete registration at (572, 623) on #submitbtn
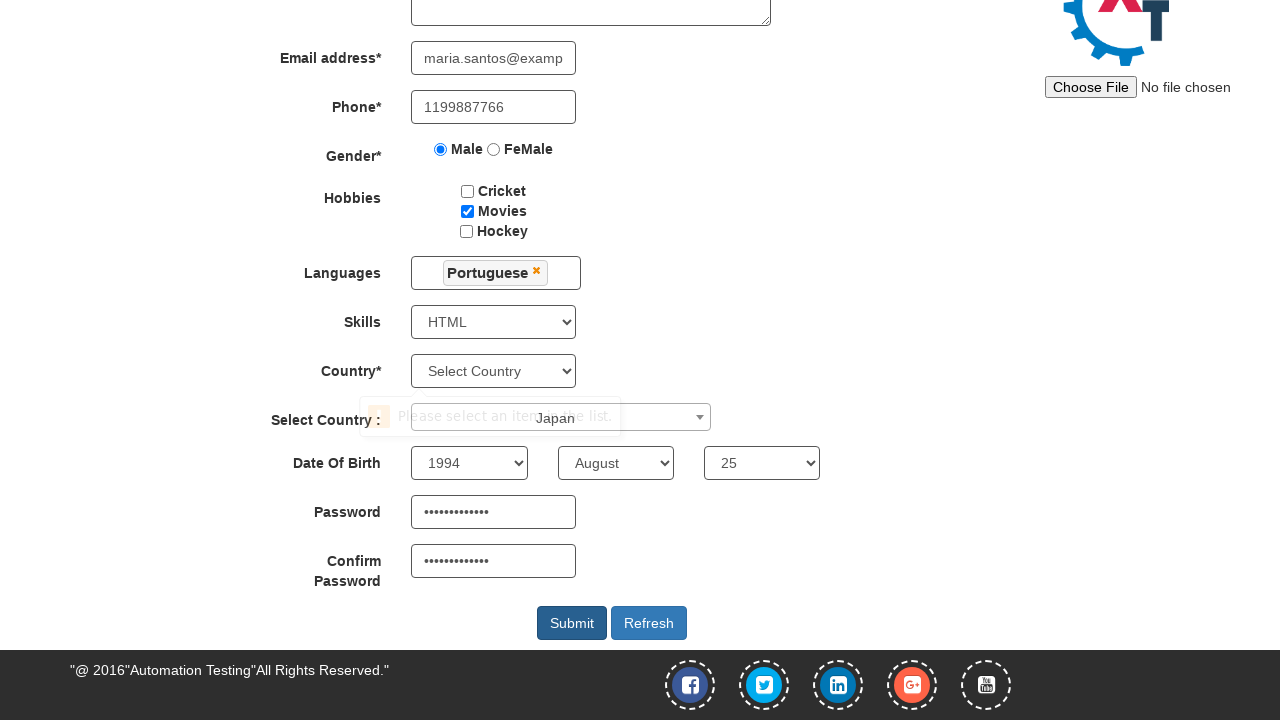

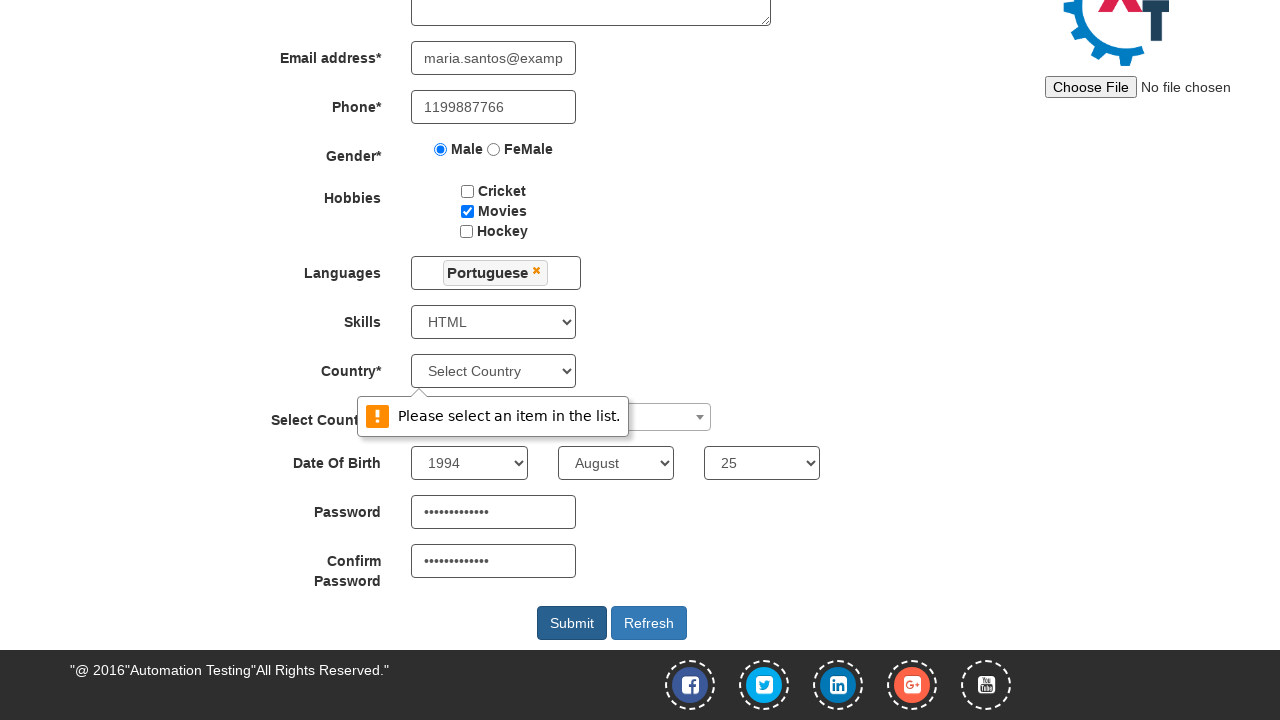